Tests horizontal scrolling functionality by scrolling right 8000 pixels and then scrolling left 7000 pixels on a dashboard page

Starting URL: https://dashboards.handmadeinteractive.com/jasonlove/

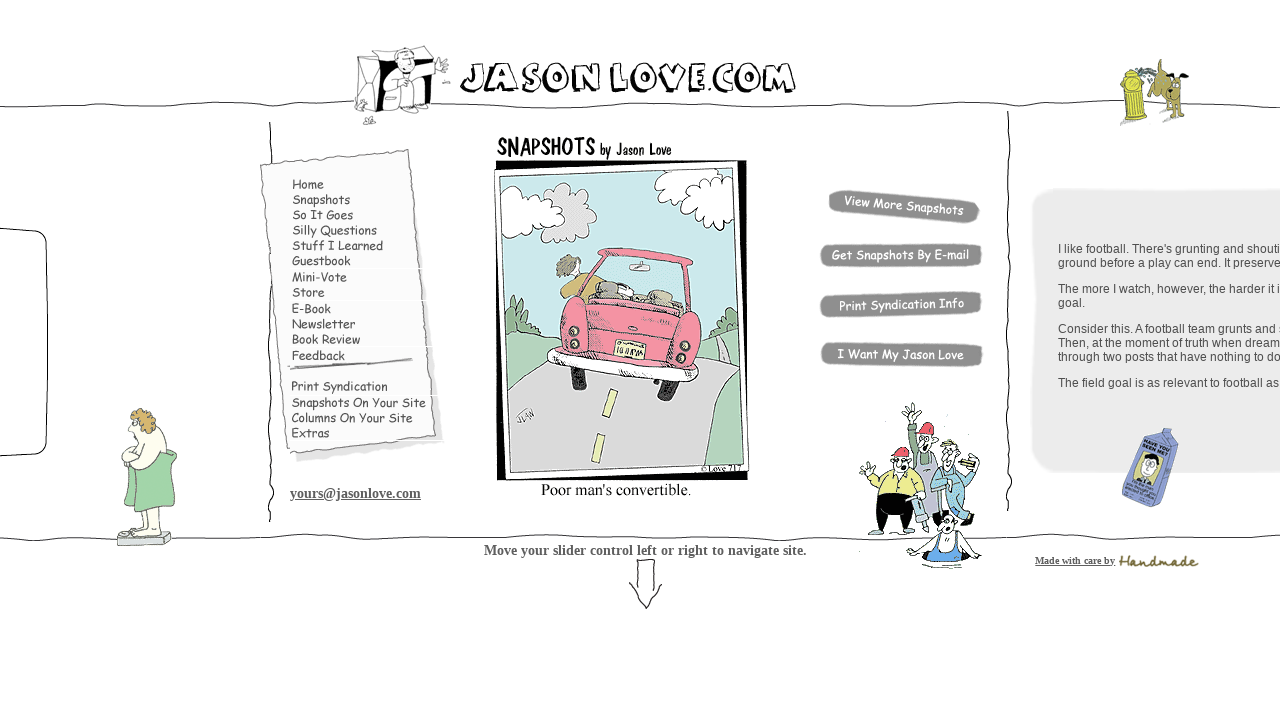

Waited for page to load (network idle)
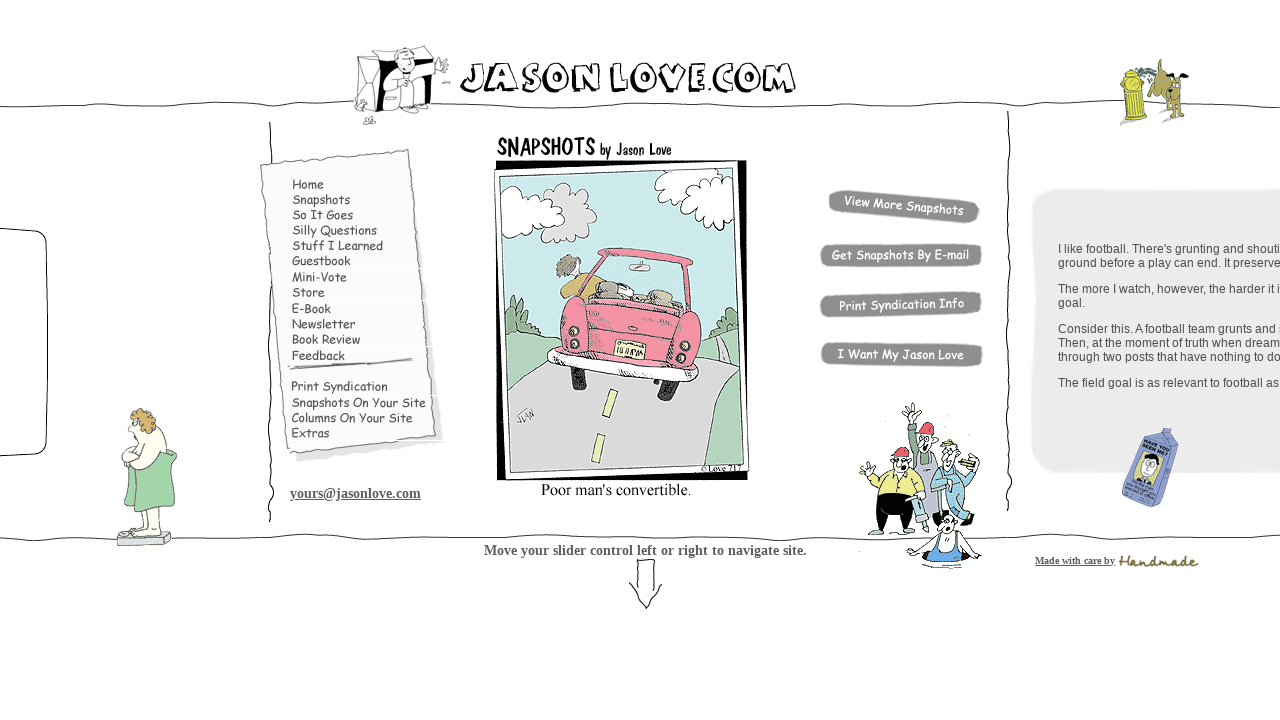

Scrolled right by 8000 pixels on dashboard
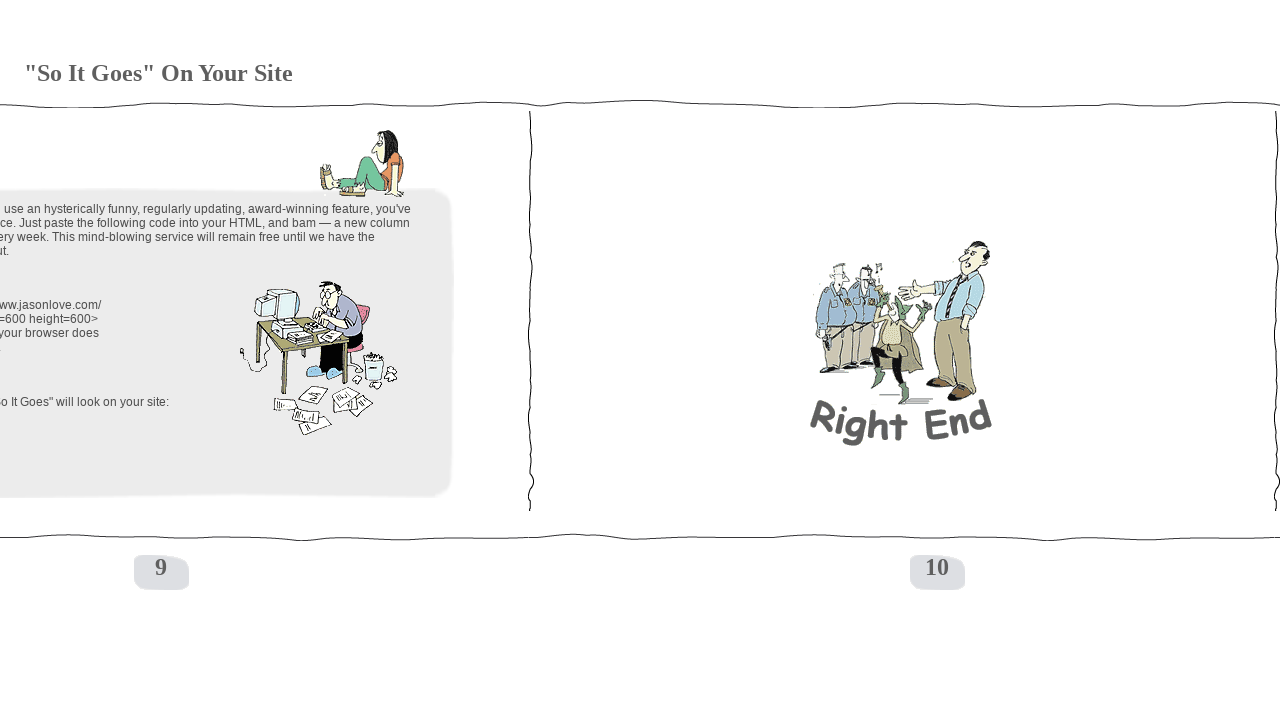

Waited 2 seconds to observe the right scroll
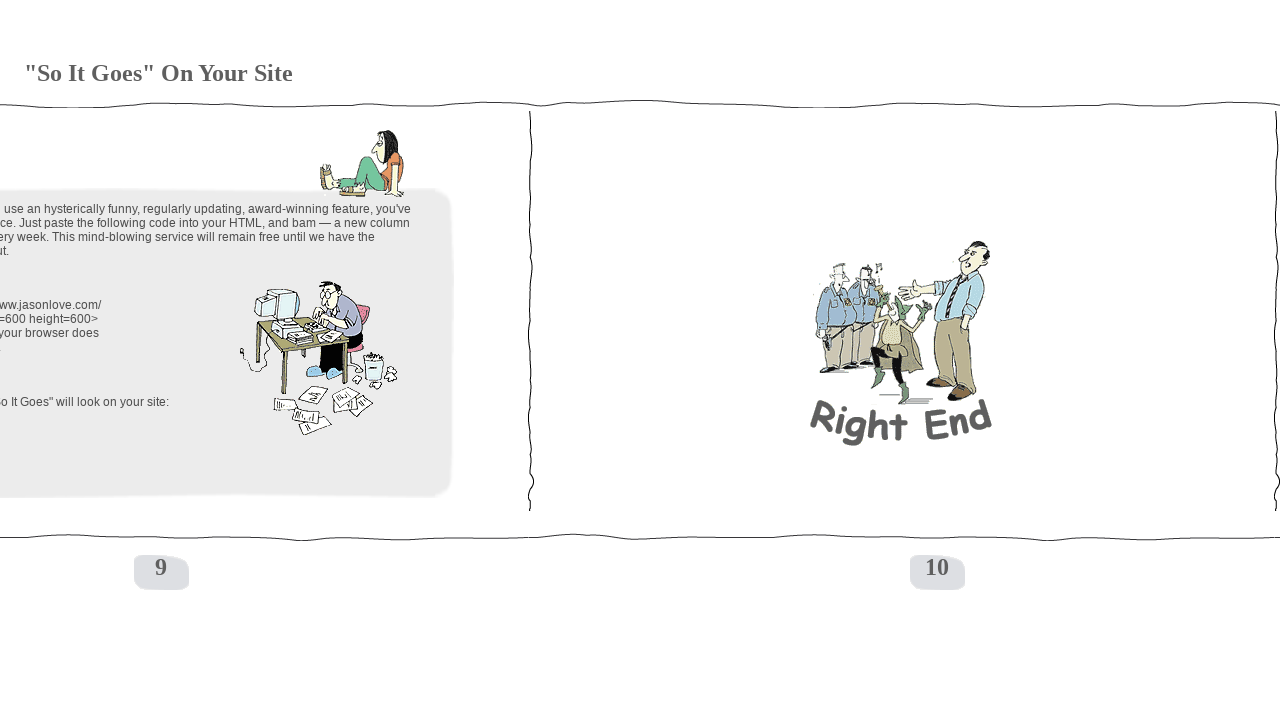

Scrolled left by 7000 pixels on dashboard
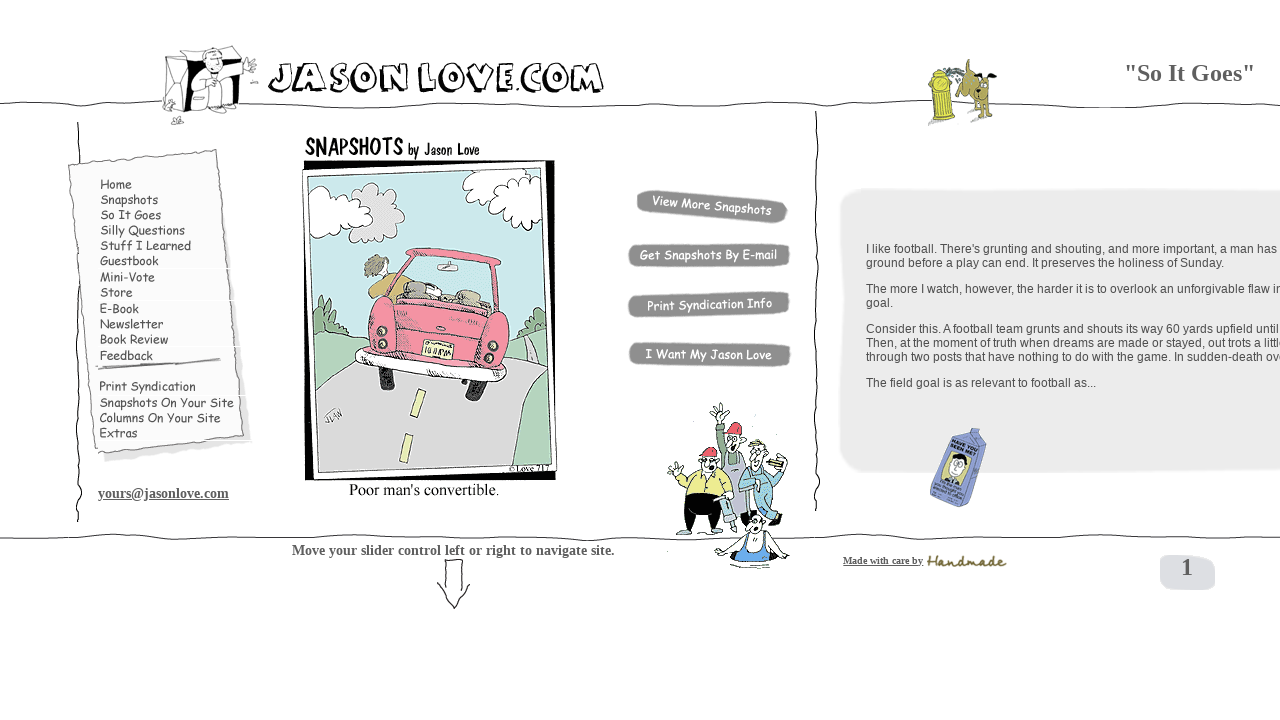

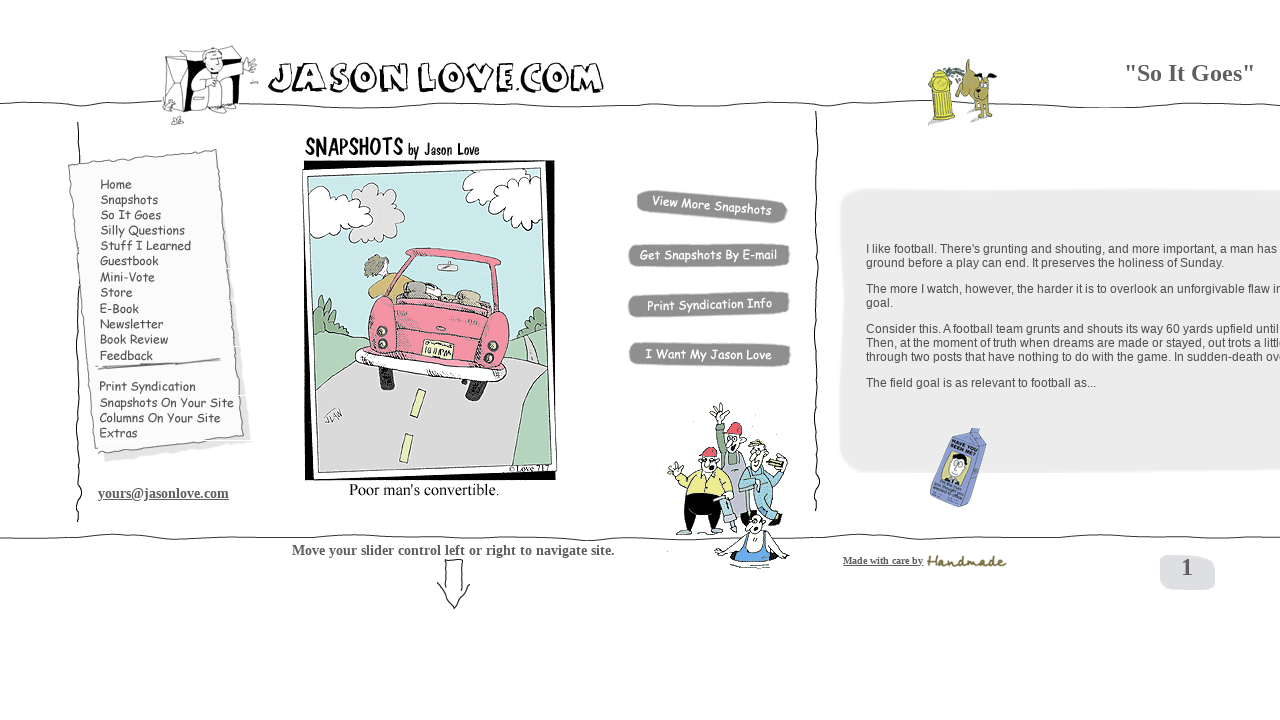